Tests browser navigation methods by navigating between selenium.dev and gmail.com, then testing back, forward, and refresh functionality

Starting URL: http://selenium.dev

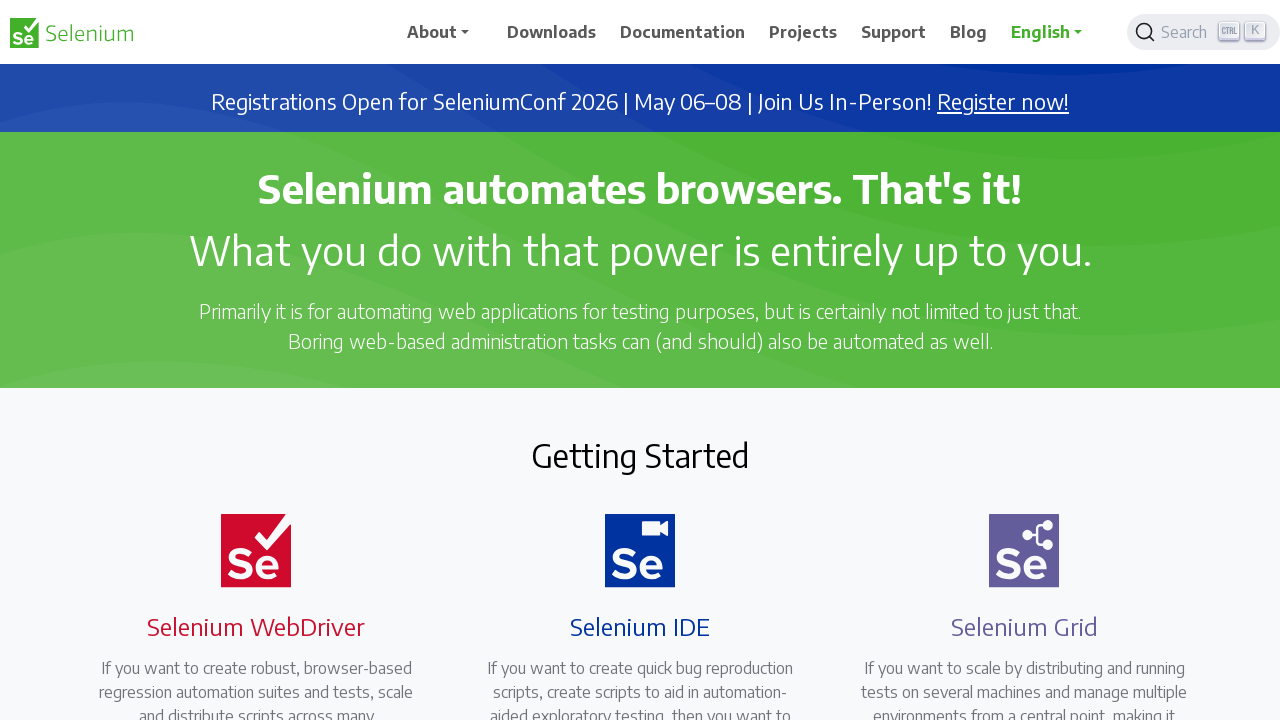

Navigated to Gmail
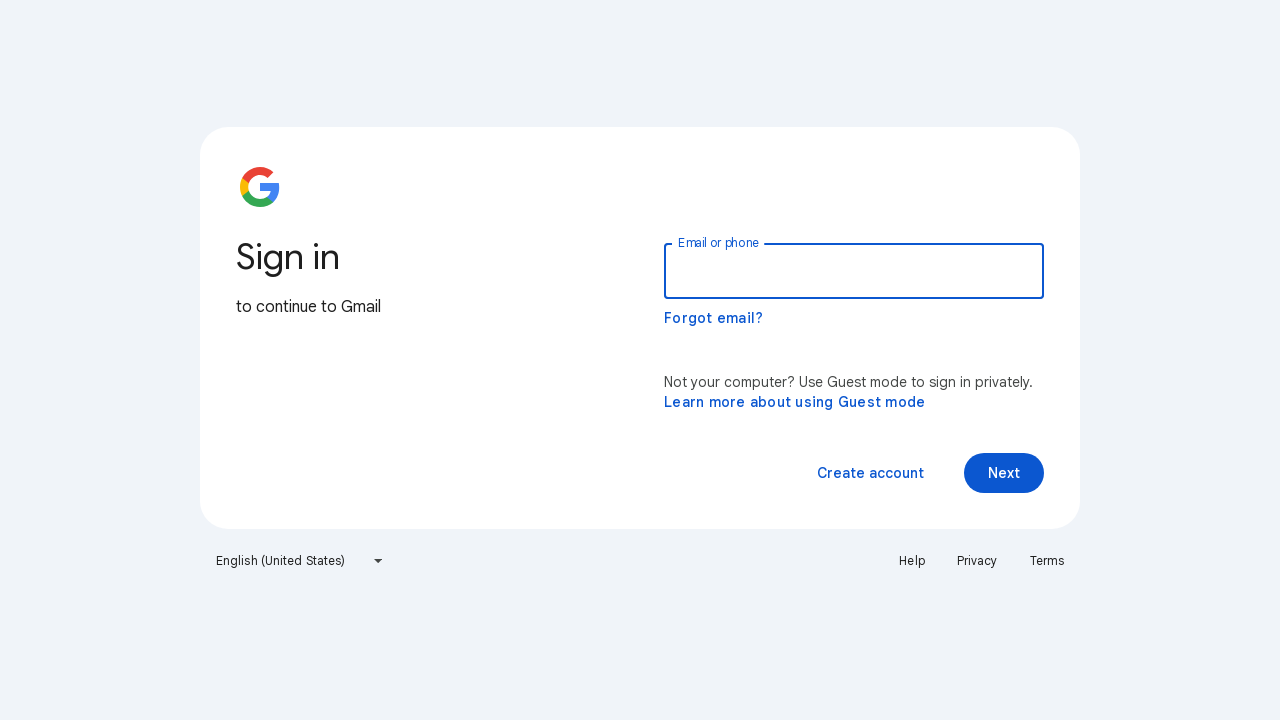

Navigated back to selenium.dev
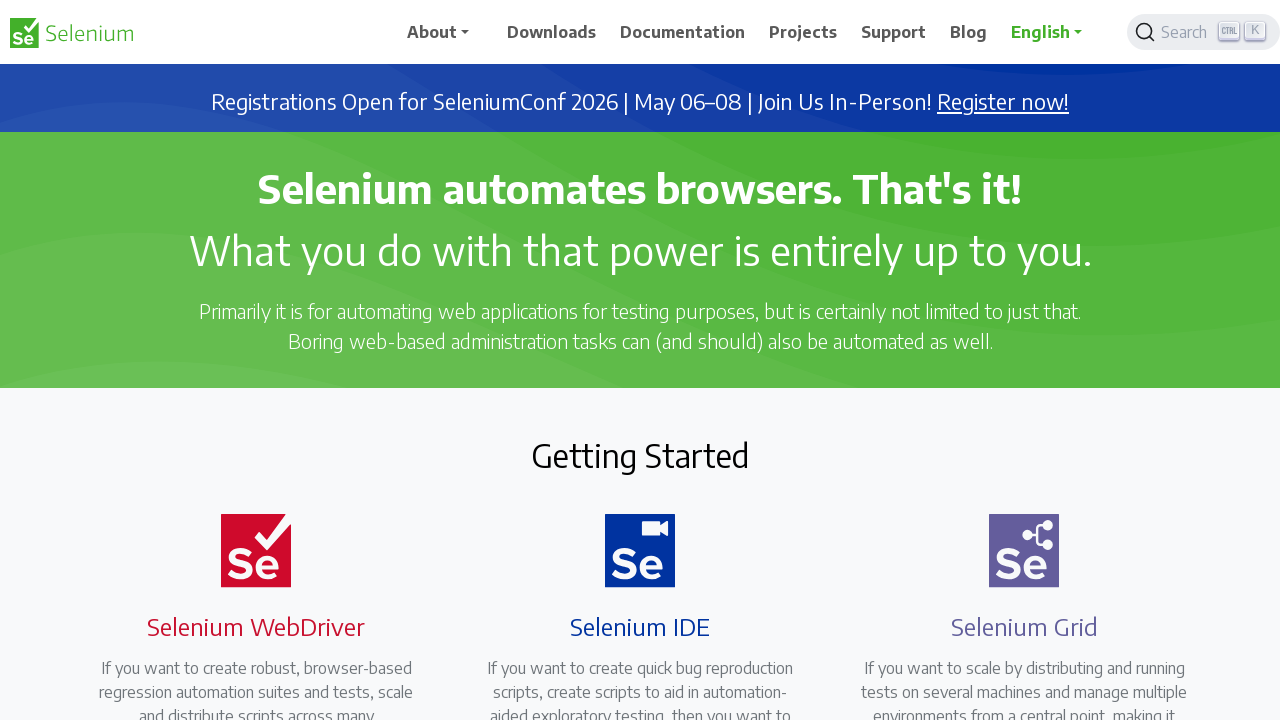

Navigated forward to Gmail
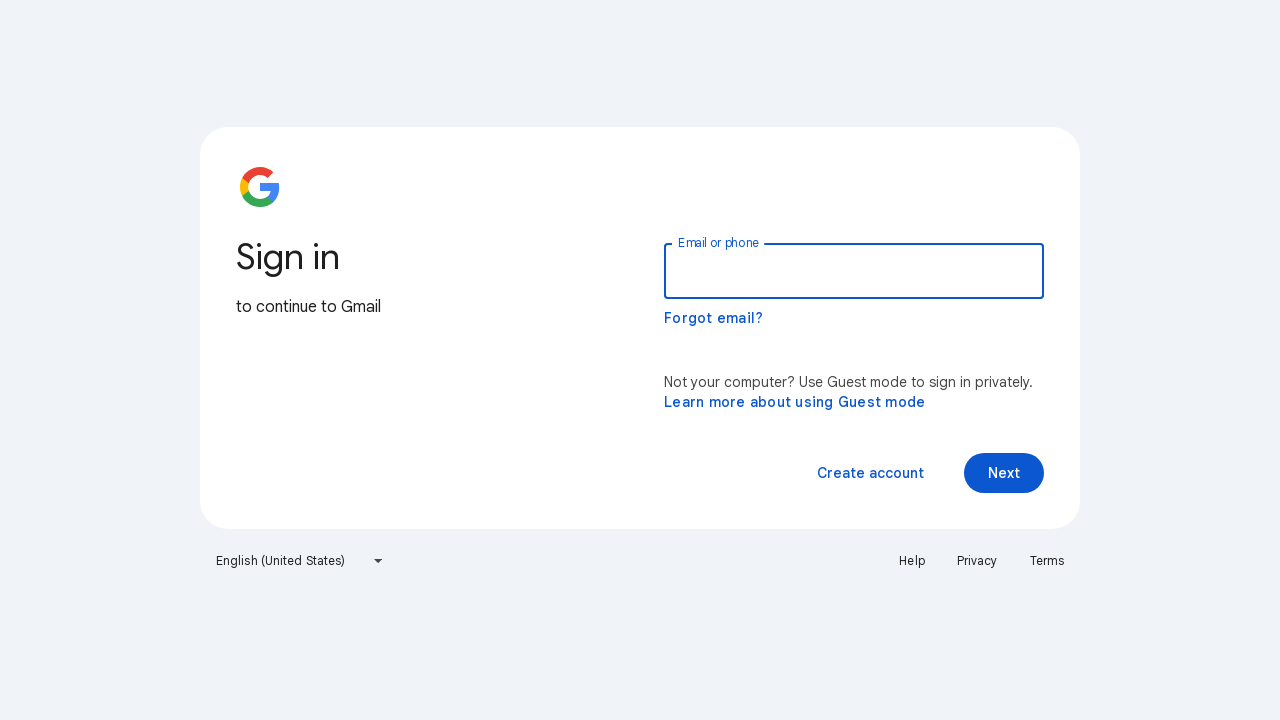

Refreshed the current page
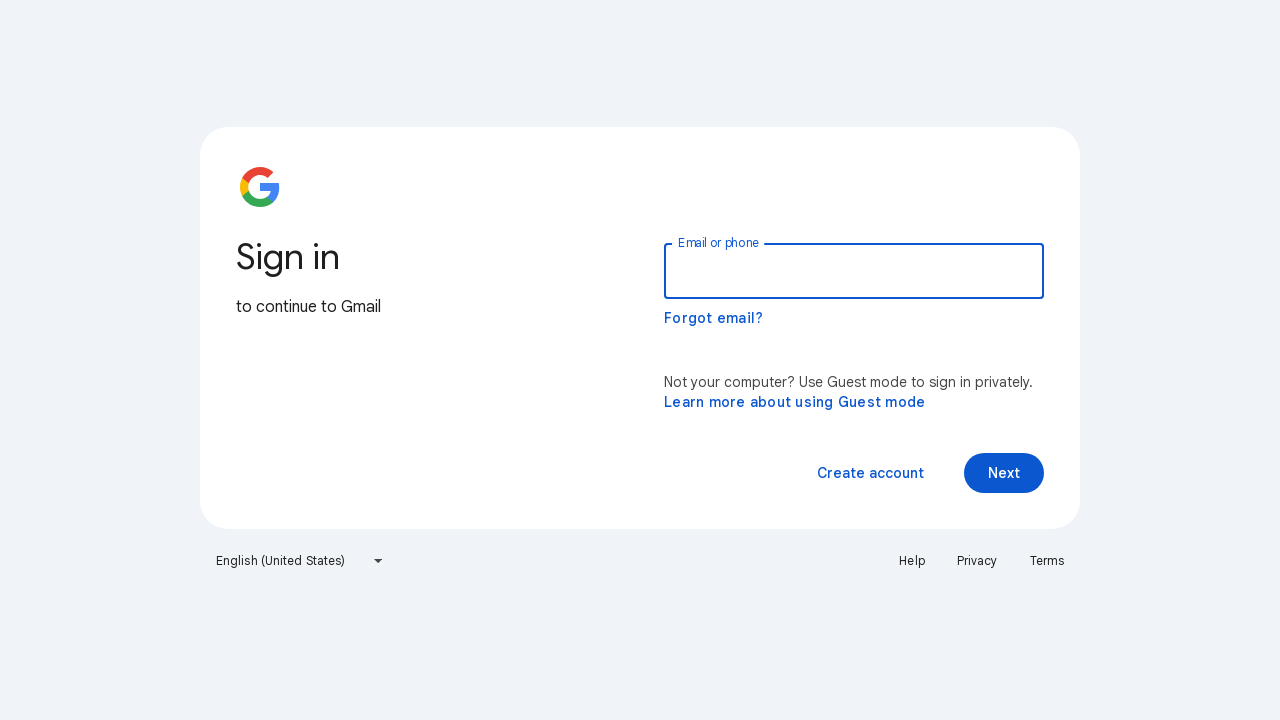

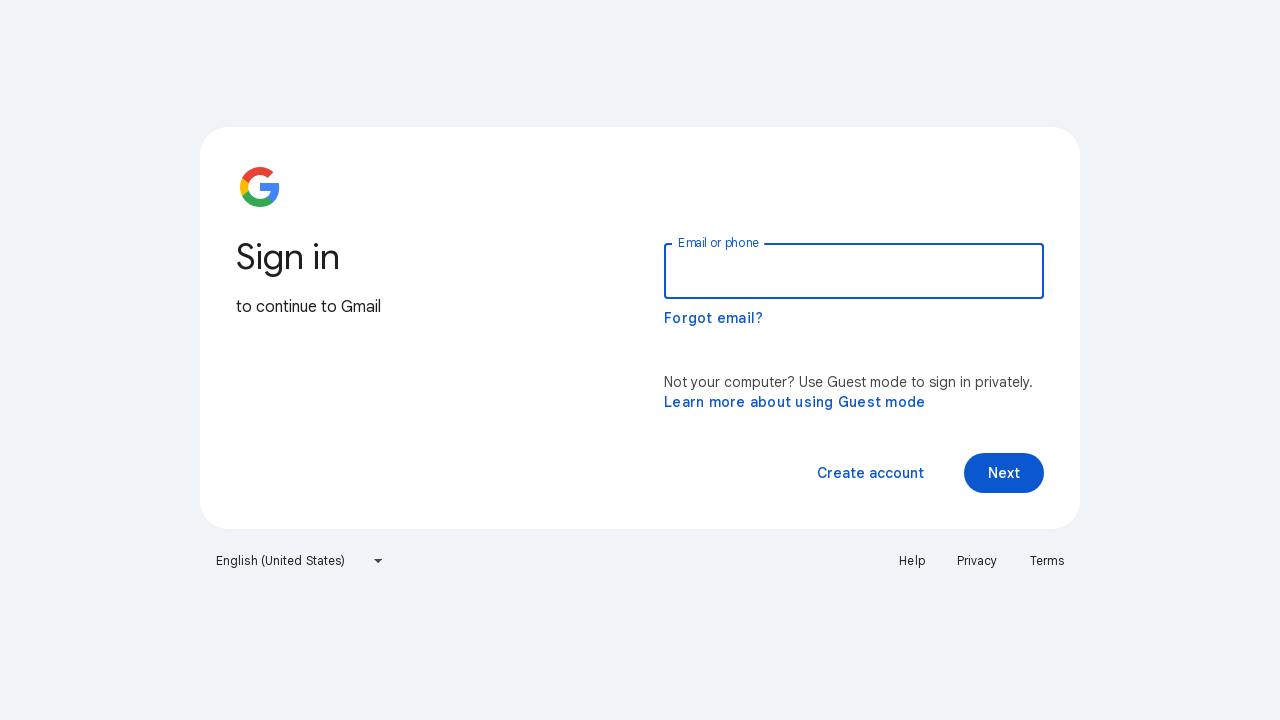